Tests switching into an iframe, filling an input, and then switching back to the main content

Starting URL: https://demo.automationtesting.in/Frames.html

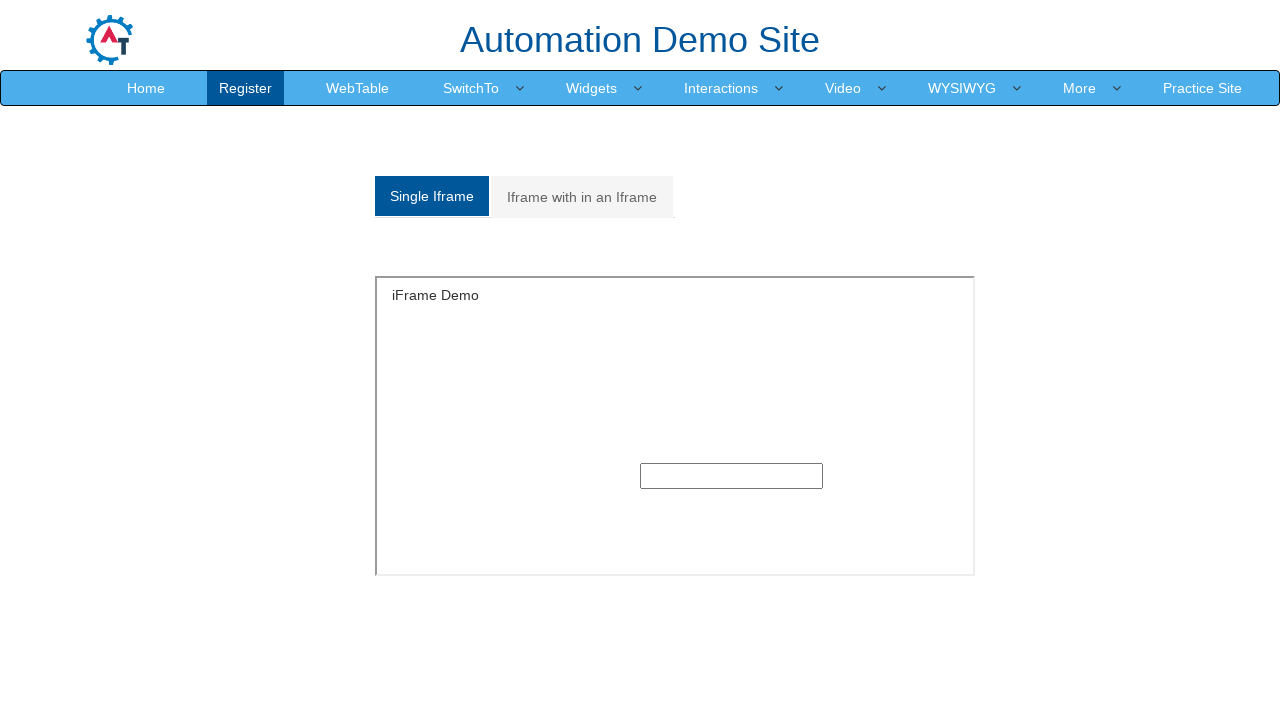

Navigated to Frames demo page
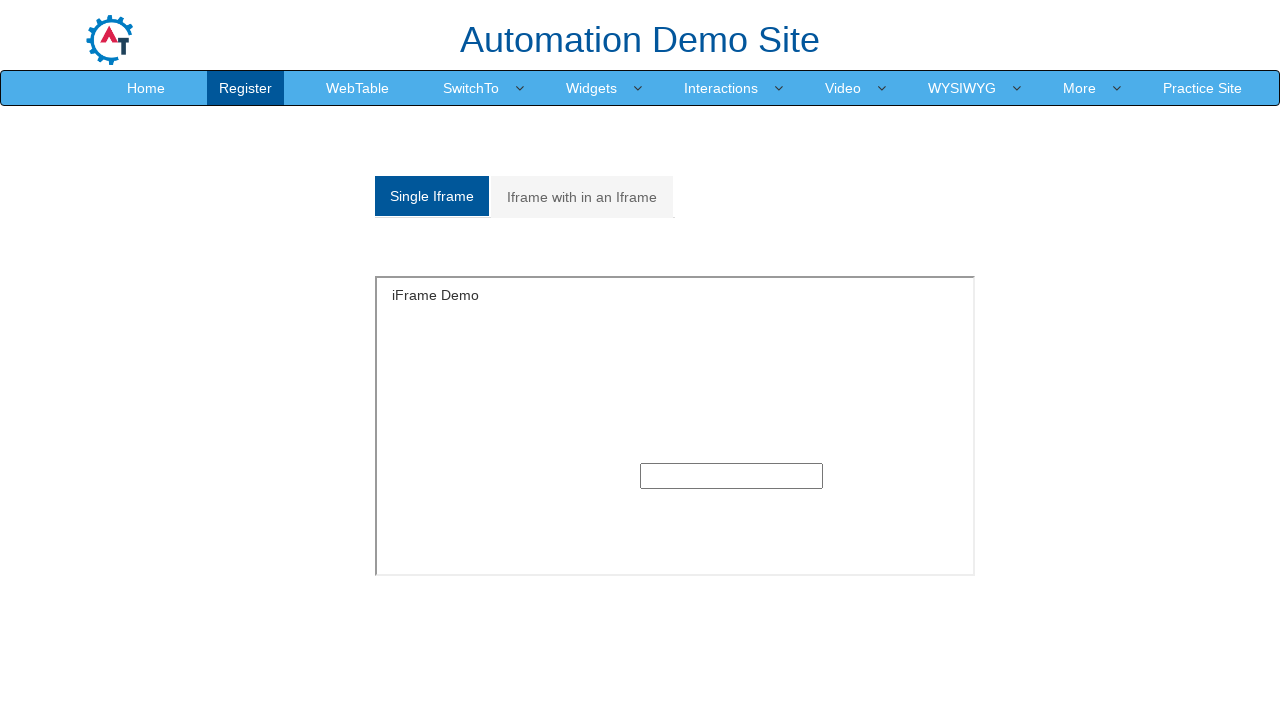

Located first iframe on the page
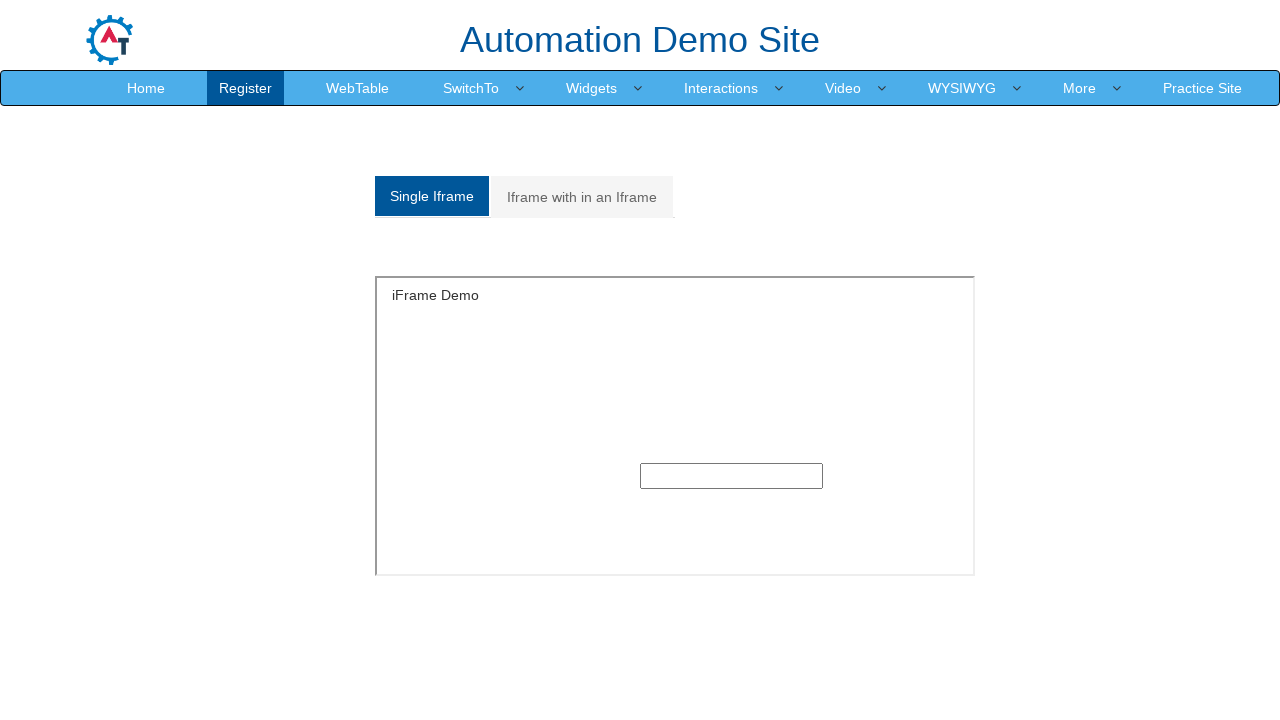

Filled input field in iframe with 'John' on iframe >> nth=0 >> internal:control=enter-frame >> input
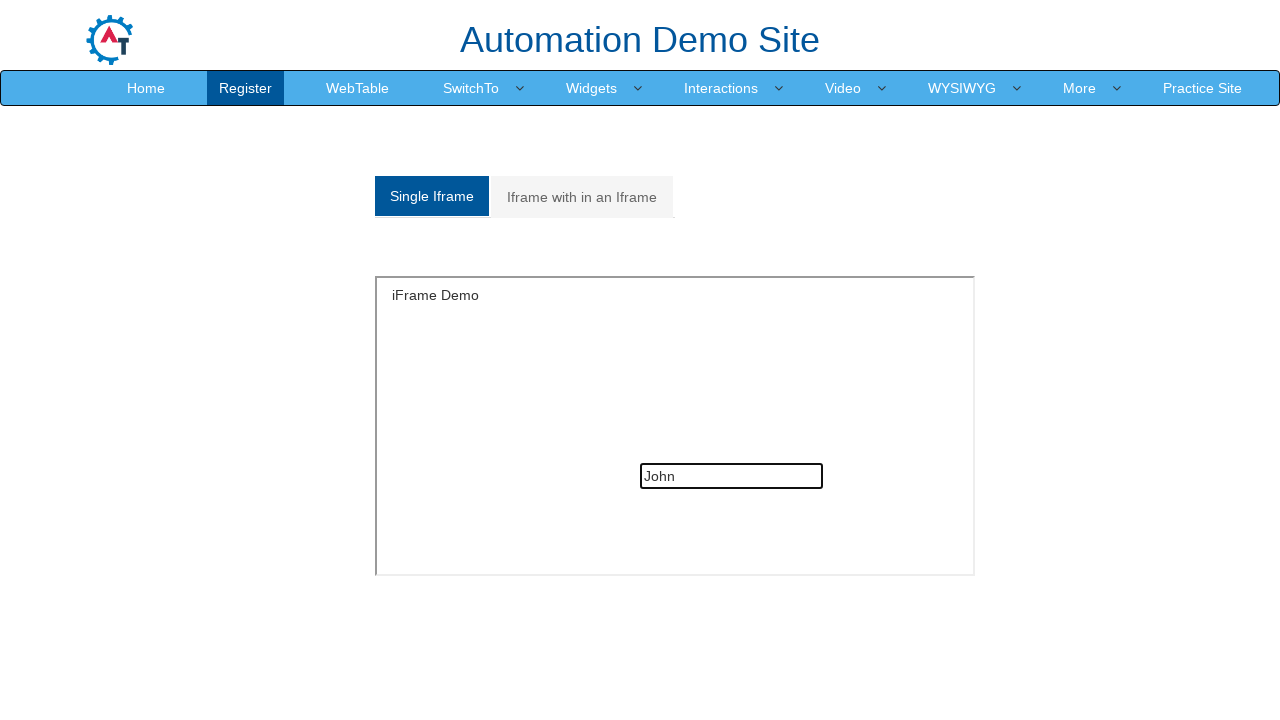

Successfully switched back to main content context
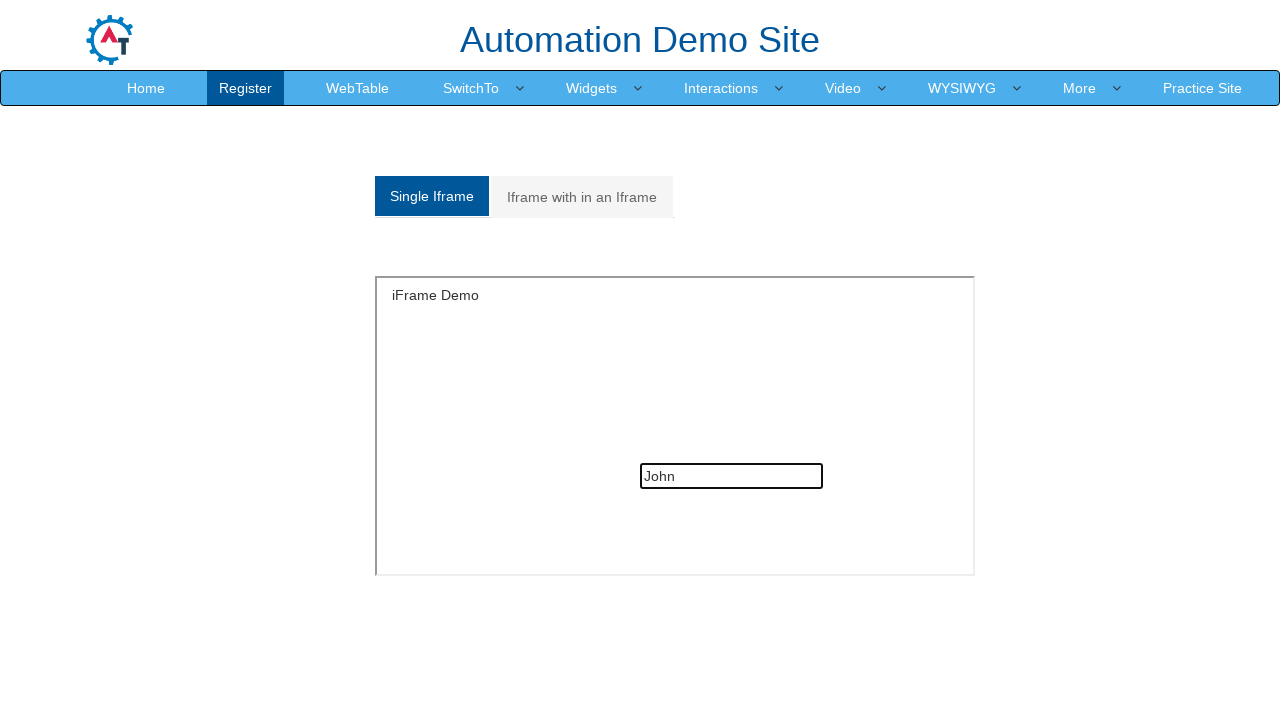

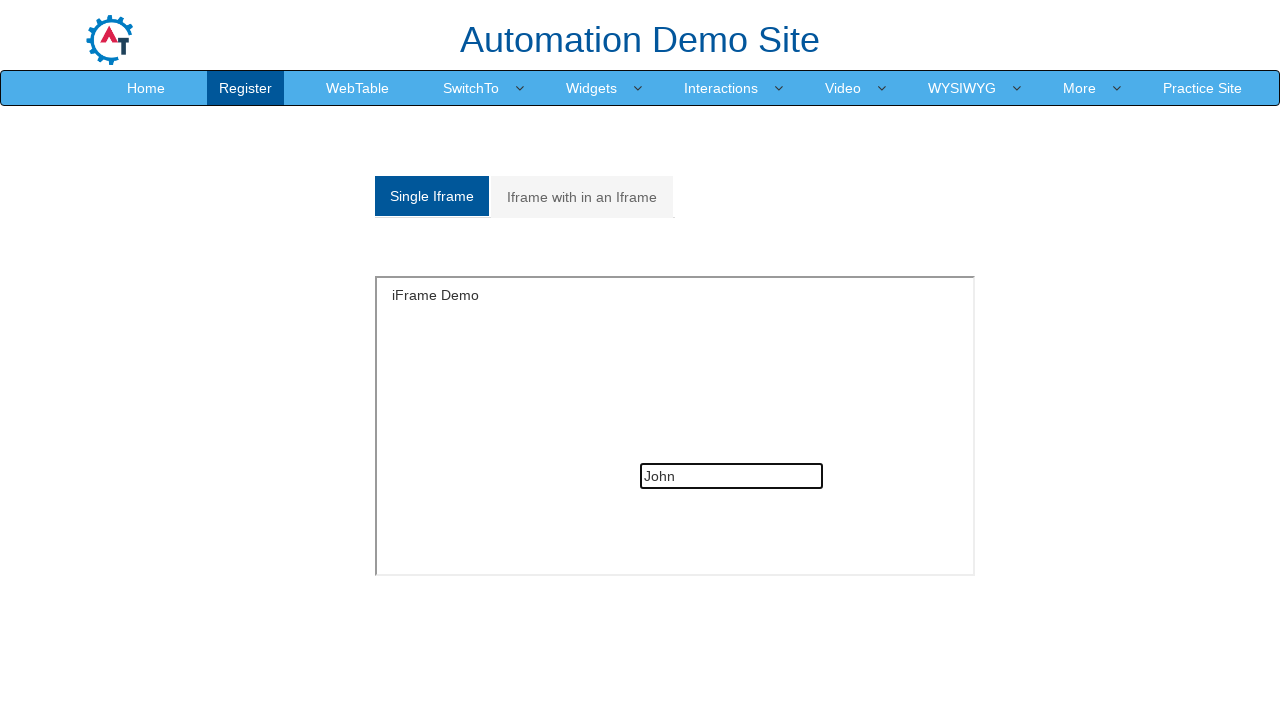